Navigates to an automation practice page and locates all footer links

Starting URL: https://rahulshettyacademy.com/AutomationPractice/

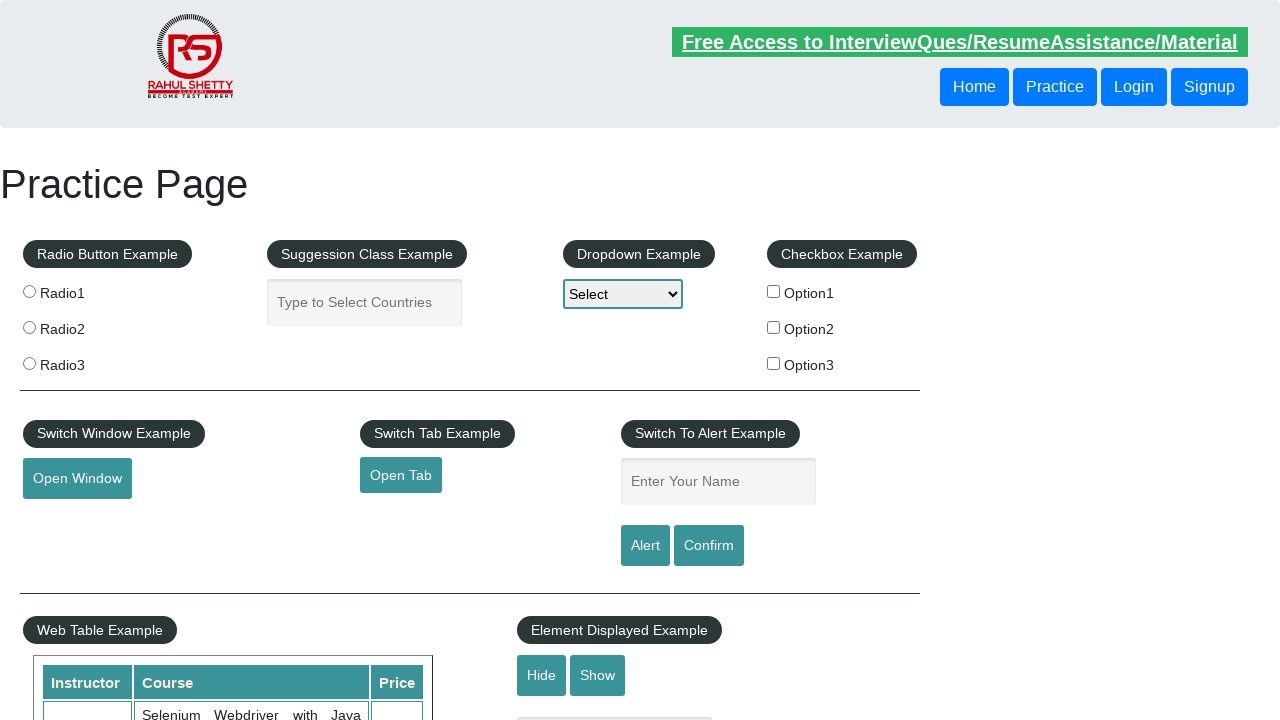

Waited for footer links to load
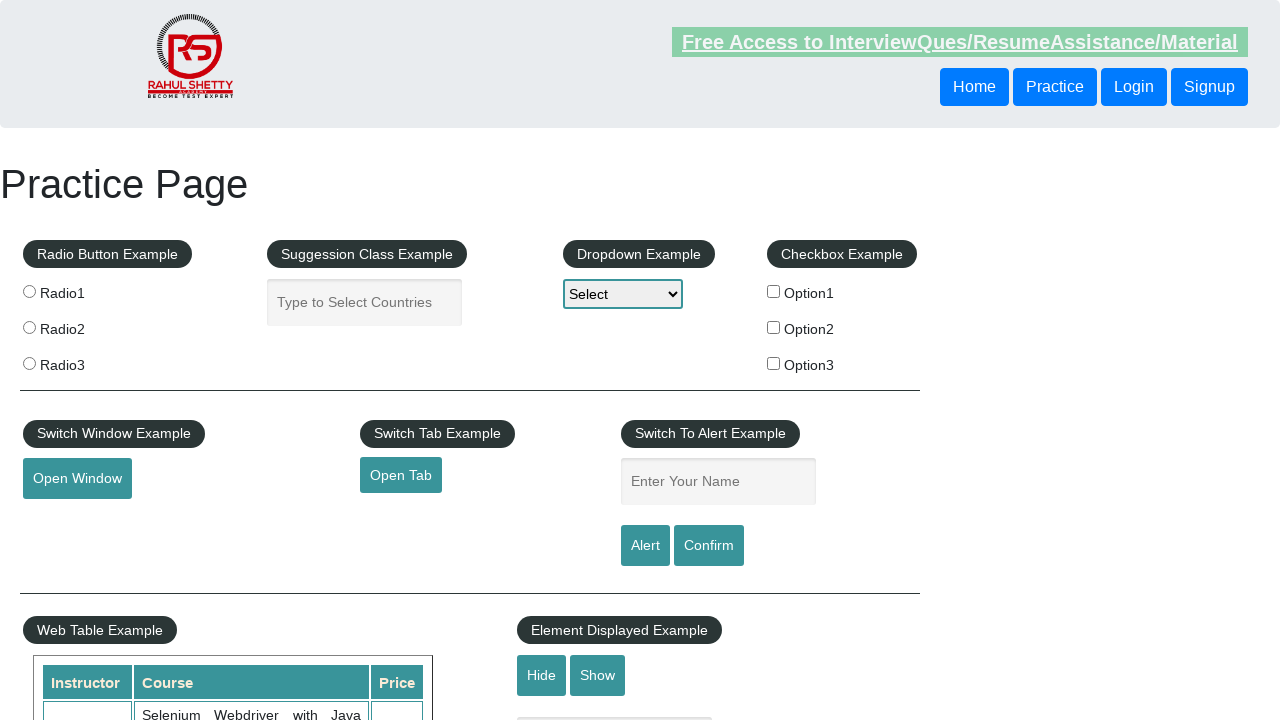

Retrieved all footer links from page
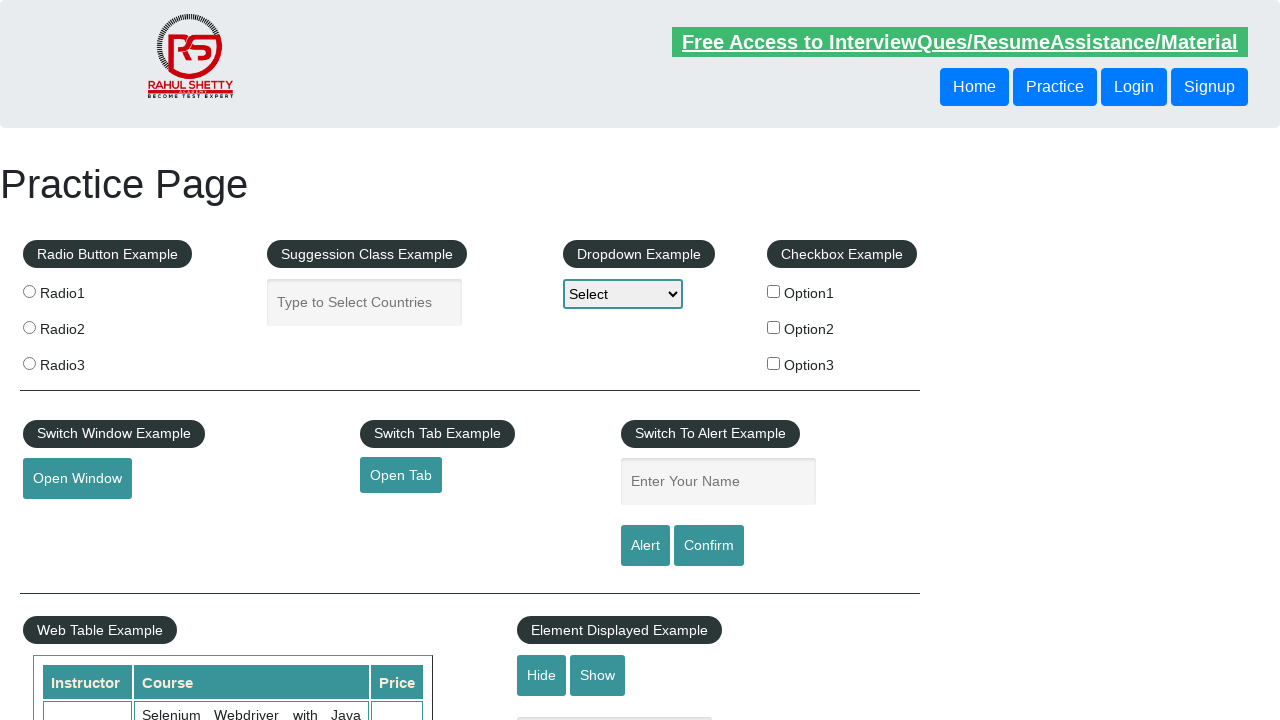

Verified that 20 footer links were found
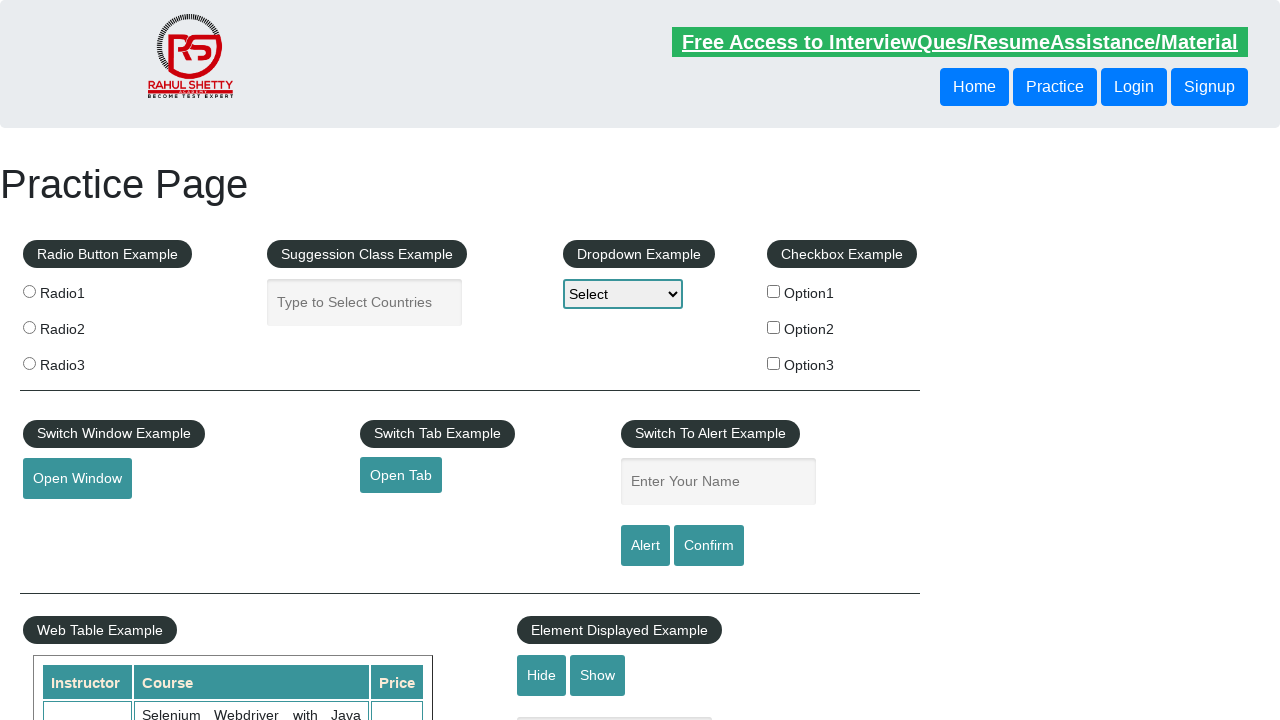

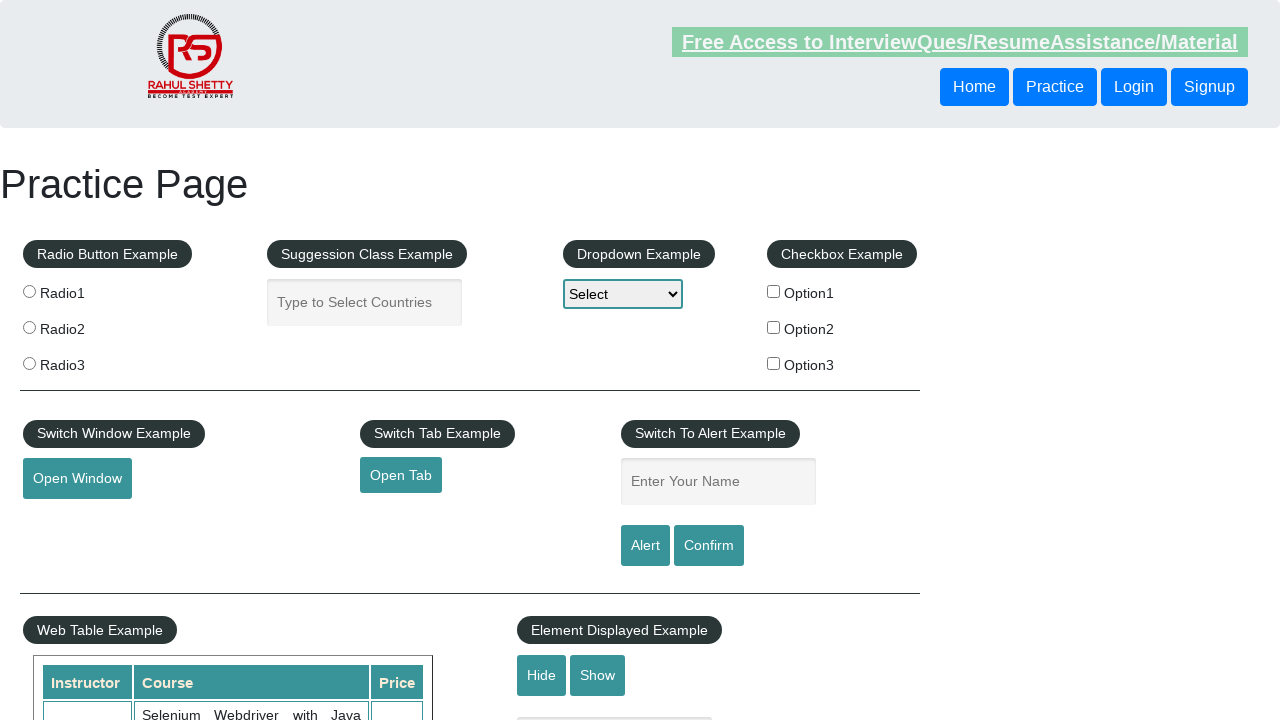